Tests product search functionality by typing a search query, verifying the number of visible products, and adding a product to cart

Starting URL: https://rahulshettyacademy.com/seleniumPractise/#/

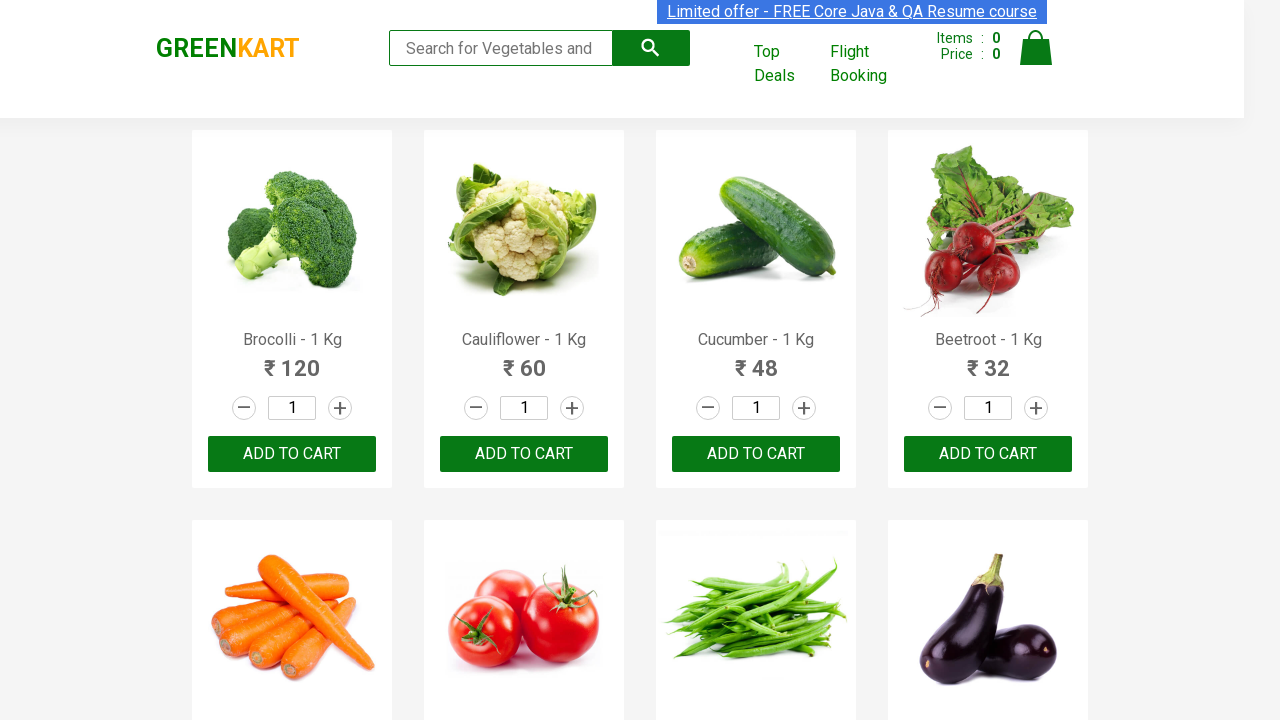

Typed 'ca' in search field to filter products on .search-keyword
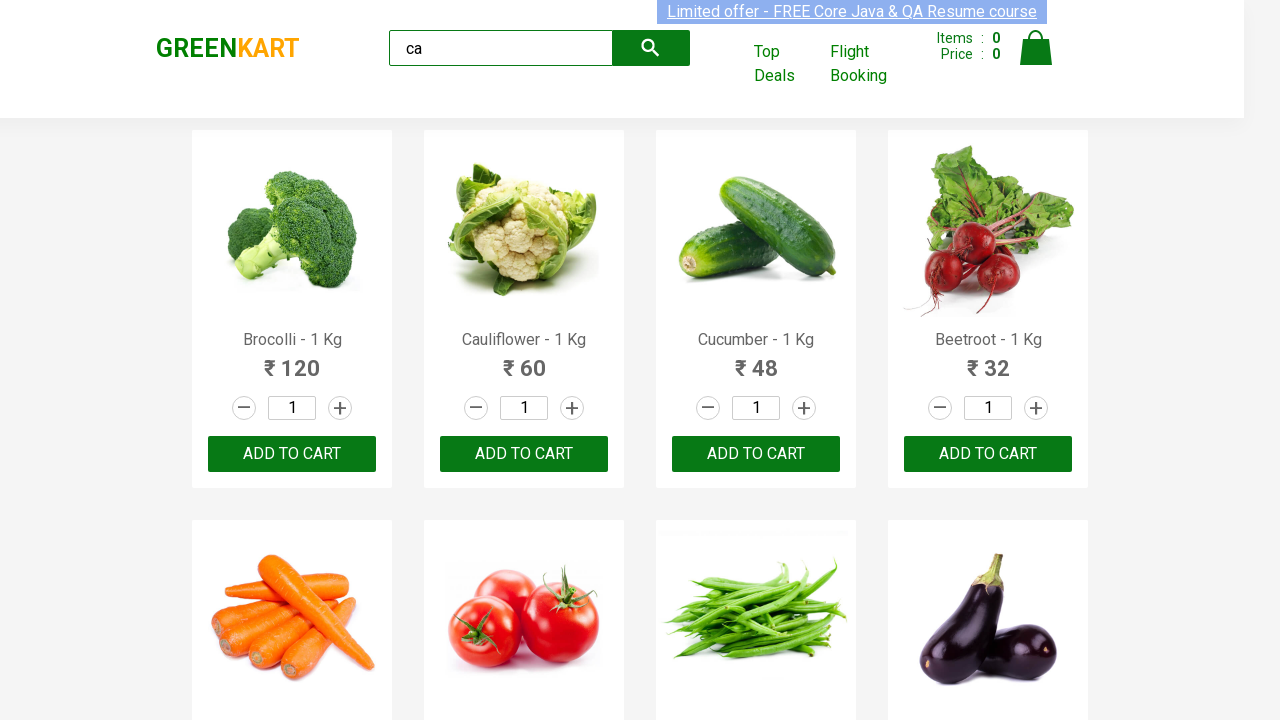

Waited for products to become visible
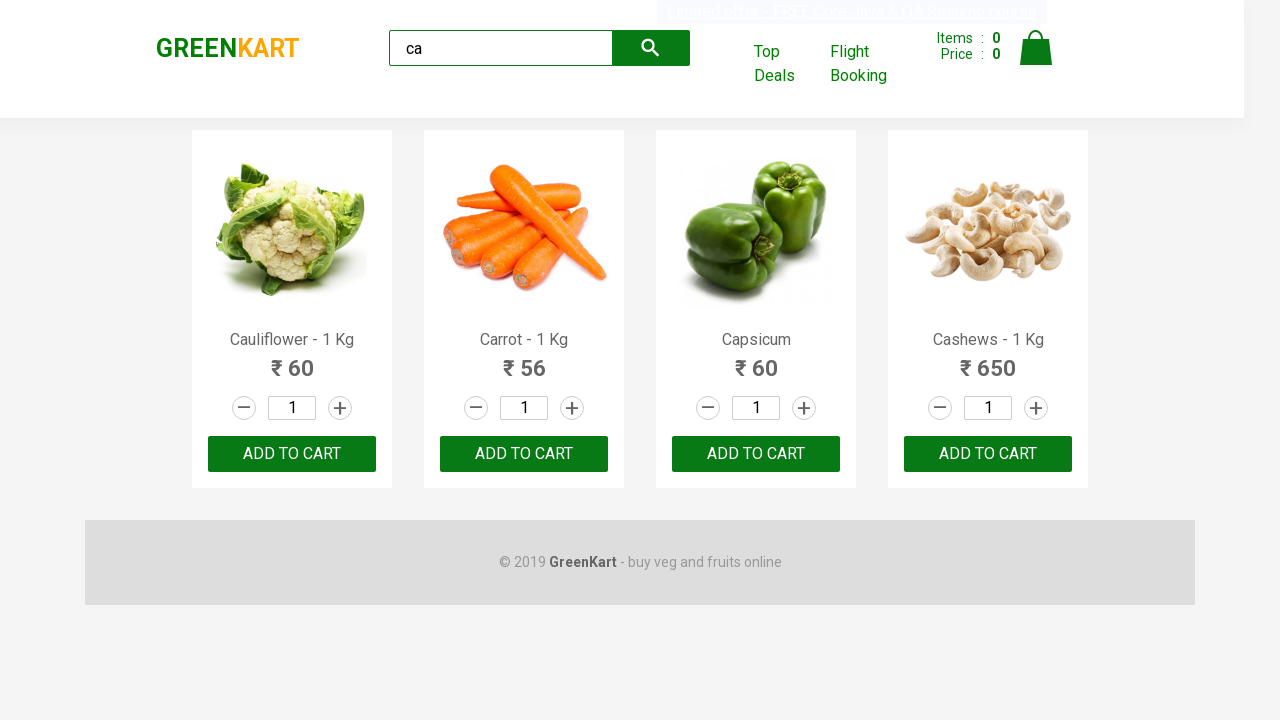

Verified products are displayed in the products container
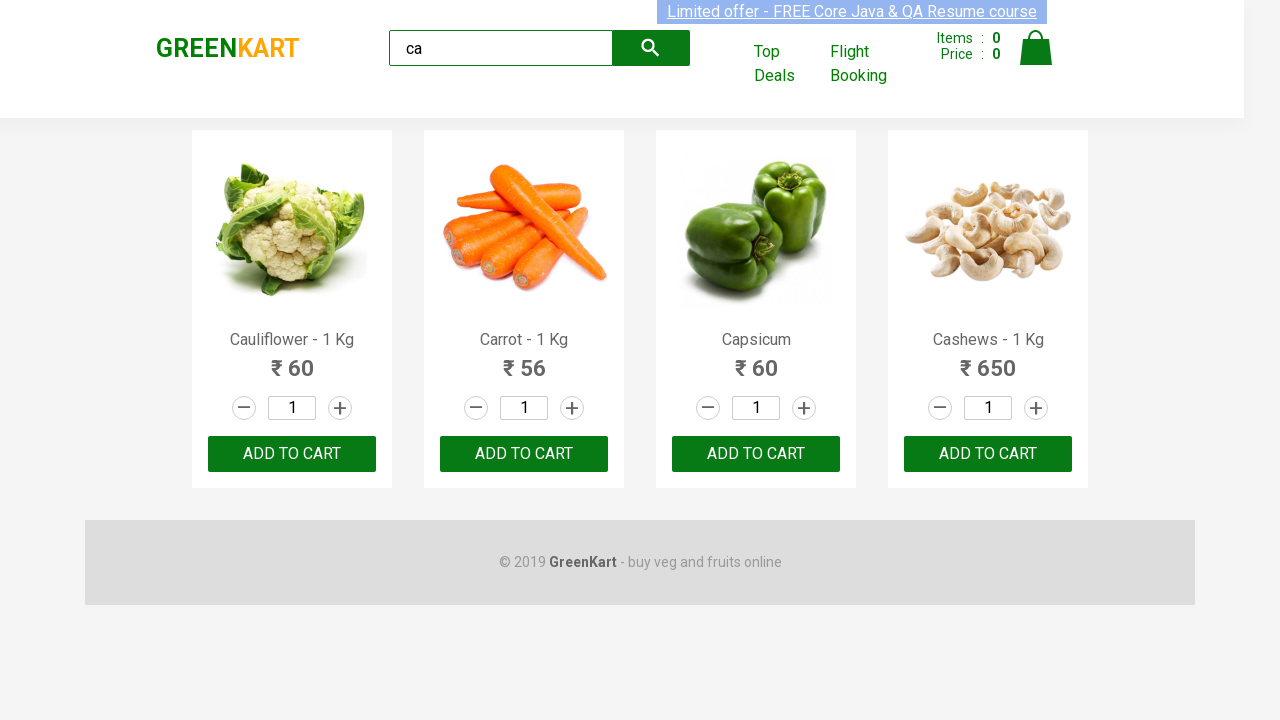

Located all products in the products container
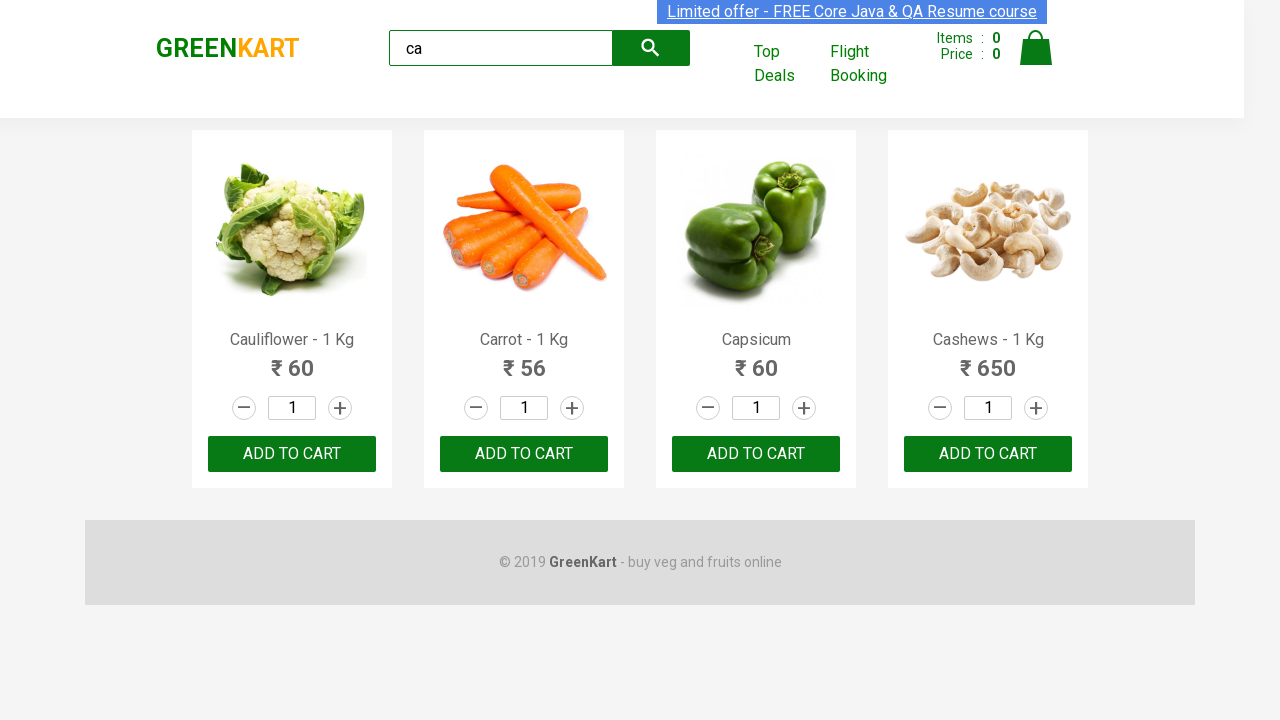

Clicked 'ADD TO CART' button on the third product at (756, 454) on .products .product >> nth=2 >> text=ADD TO CART
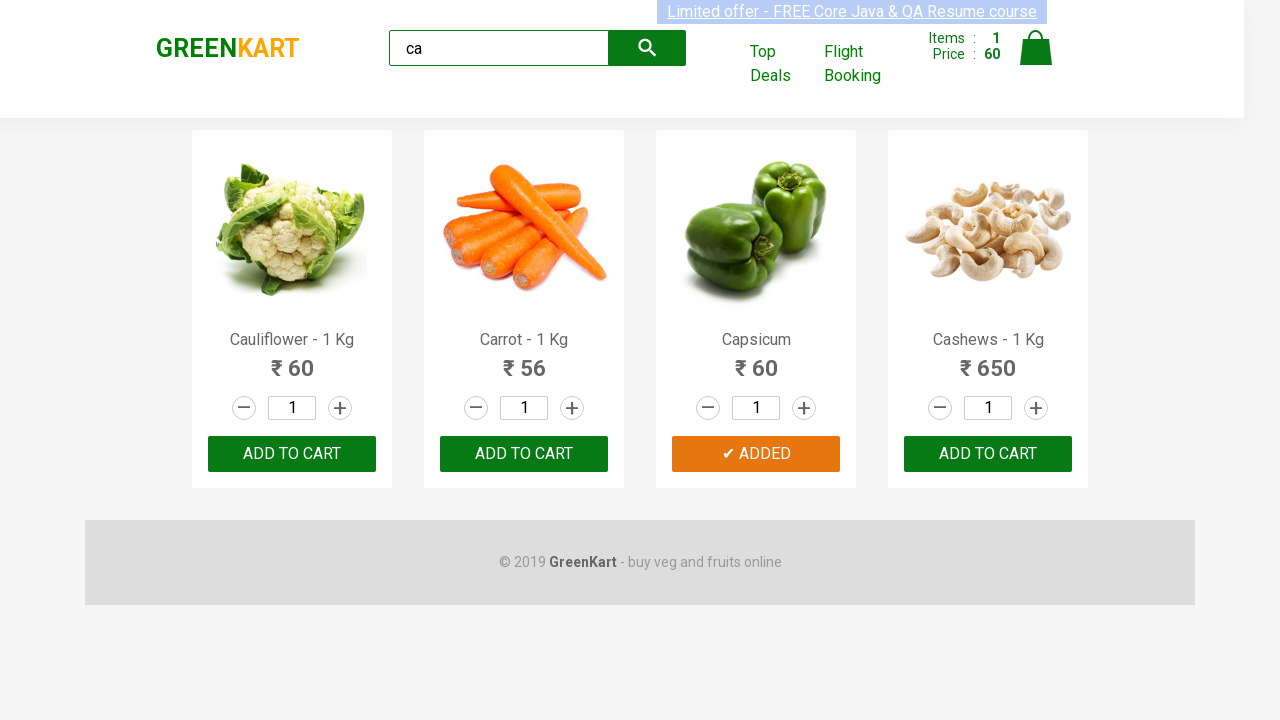

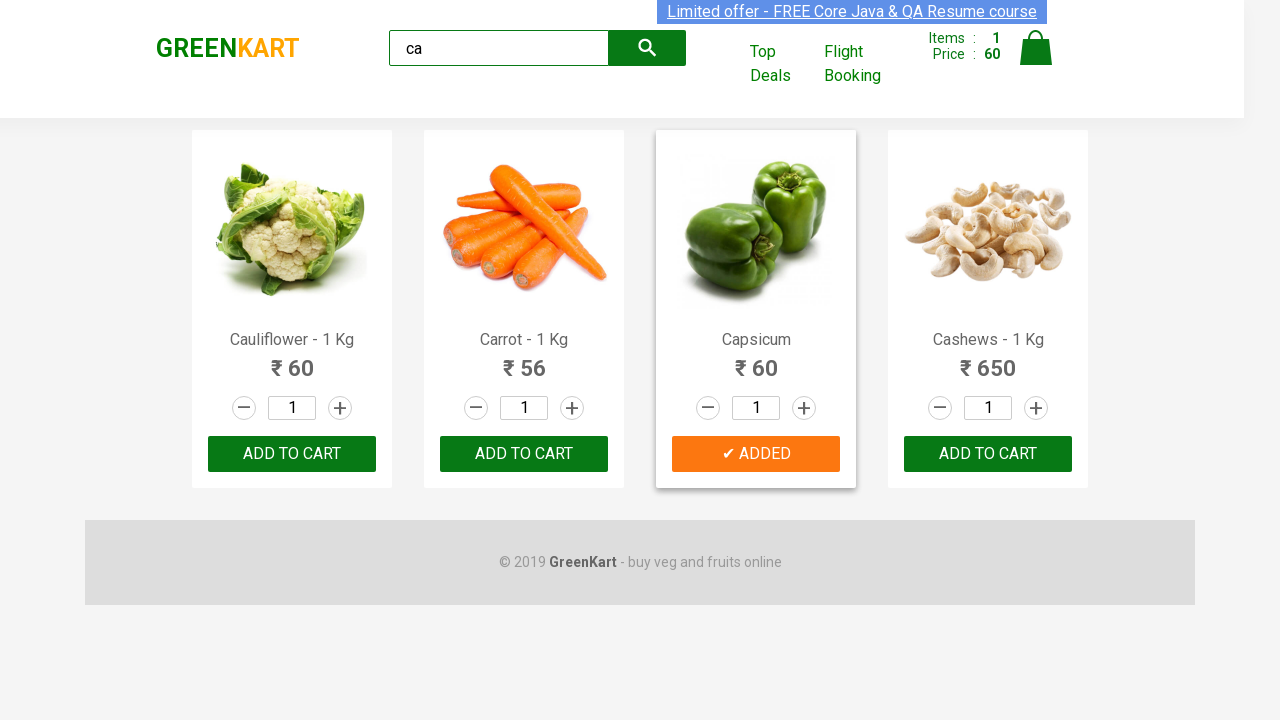